Navigates to Playwright documentation intro page, then opens a second page to the writing-tests documentation, demonstrating multi-page handling.

Starting URL: https://playwright.dev/docs/intro

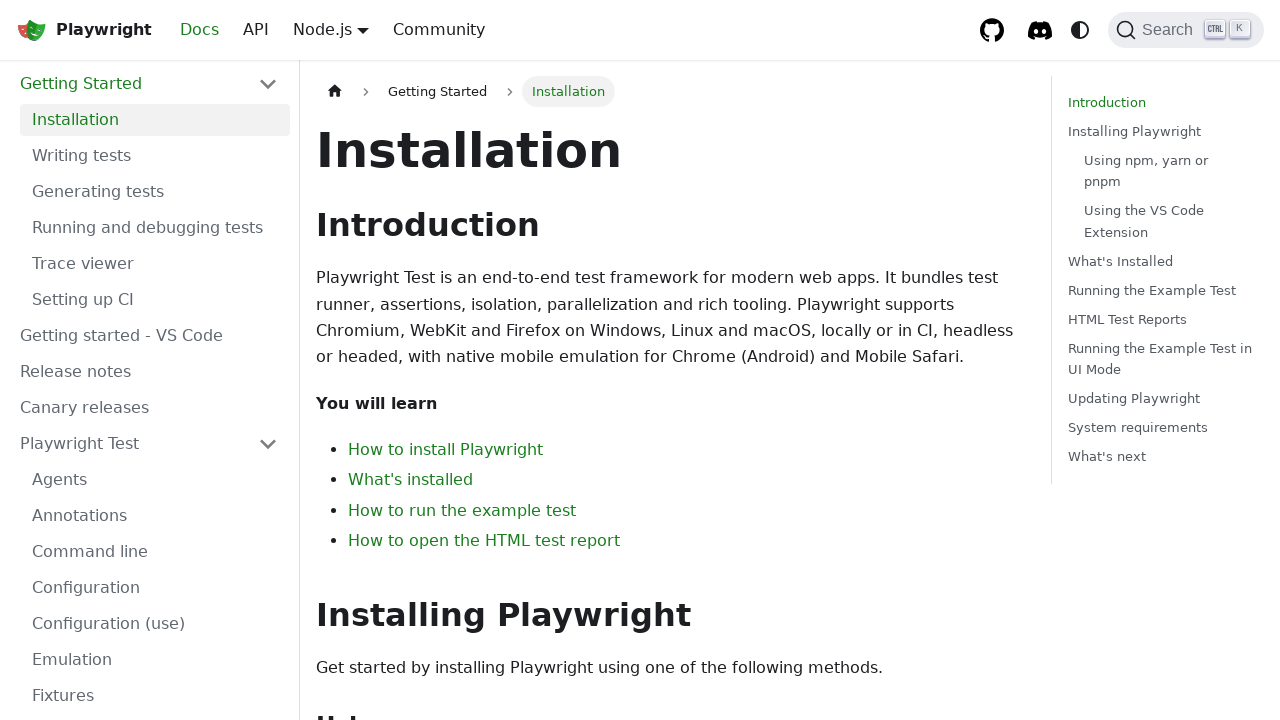

Intro page DOM content loaded
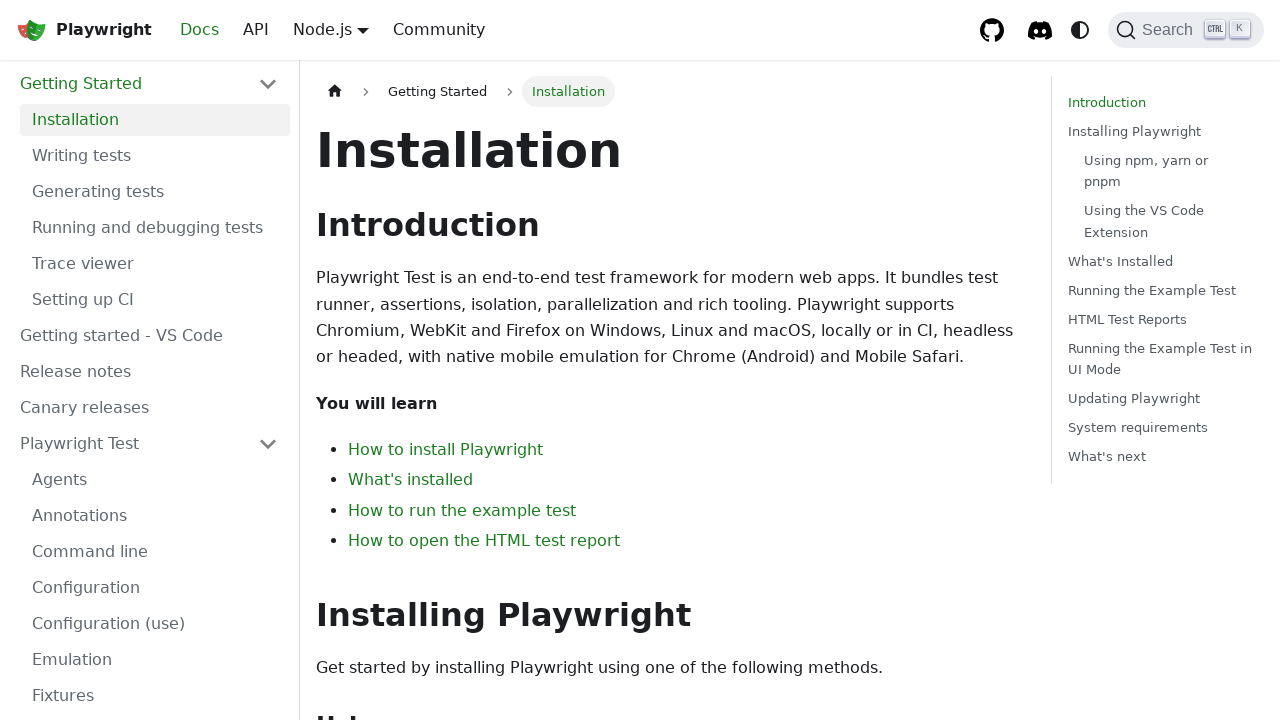

Installation text found on intro page
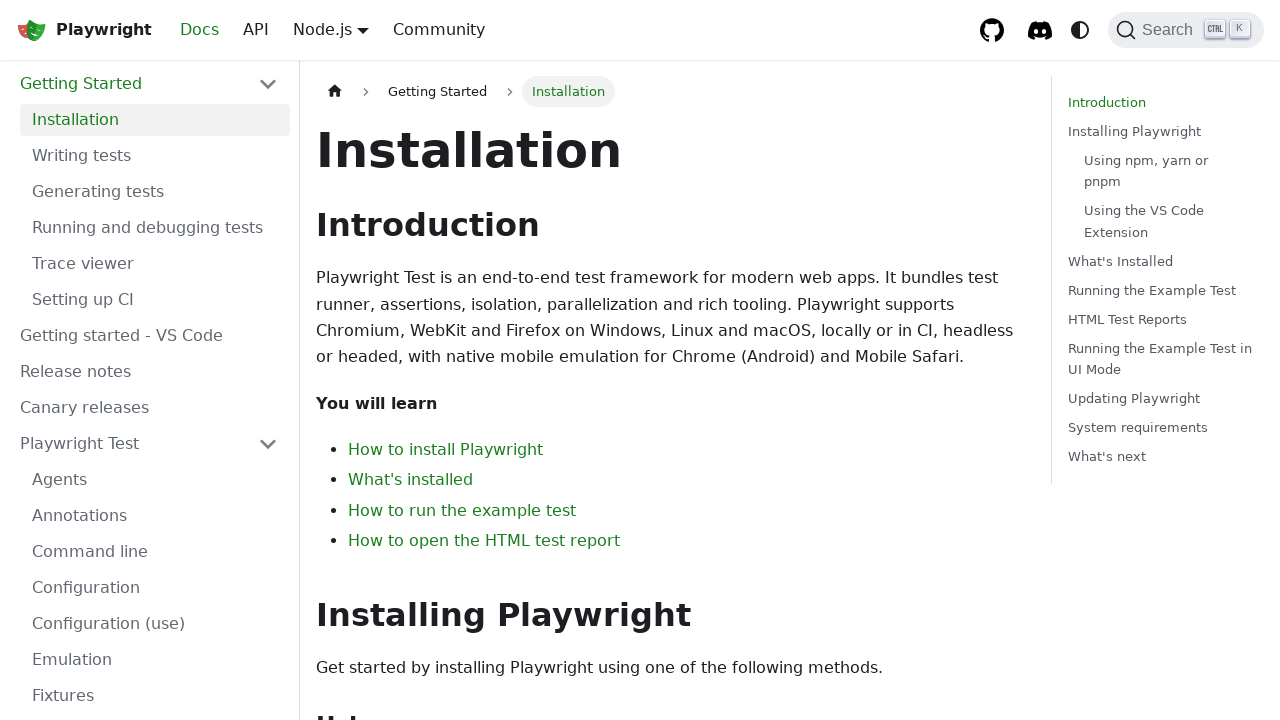

Opened a new page in the same context
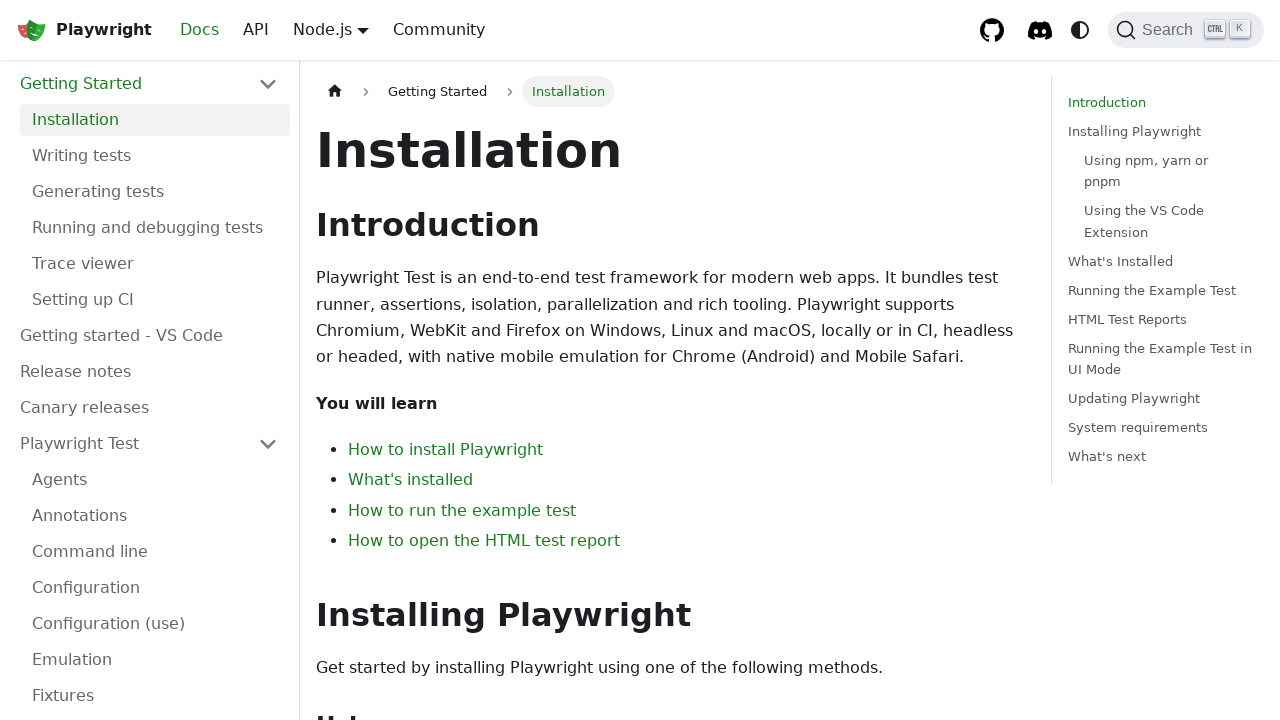

Navigated second page to writing-tests documentation
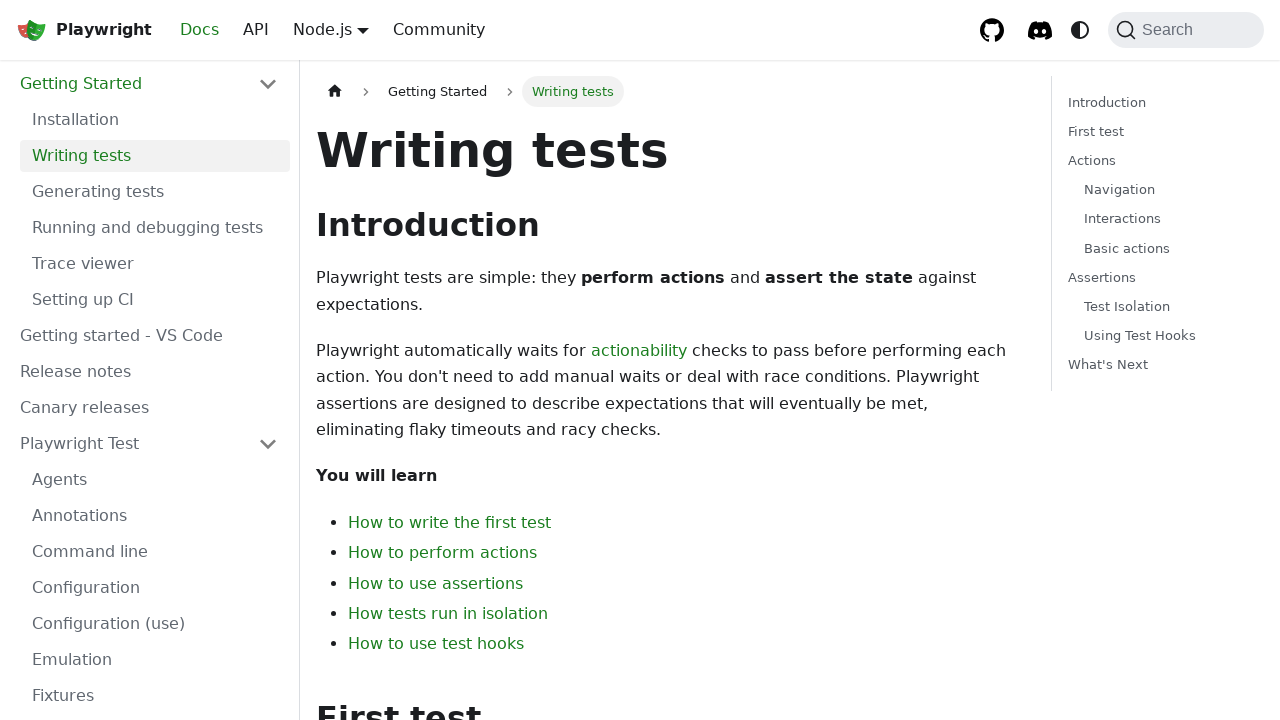

Second page DOM content loaded
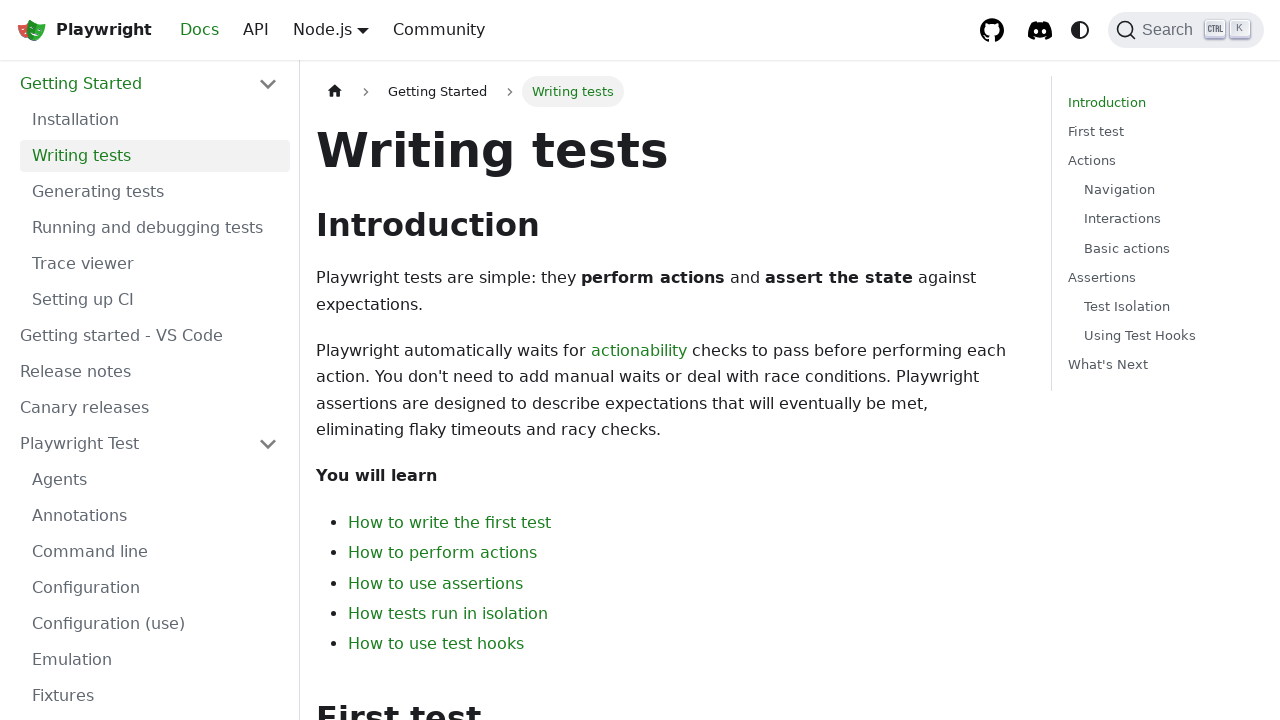

Writing tests text found on second page
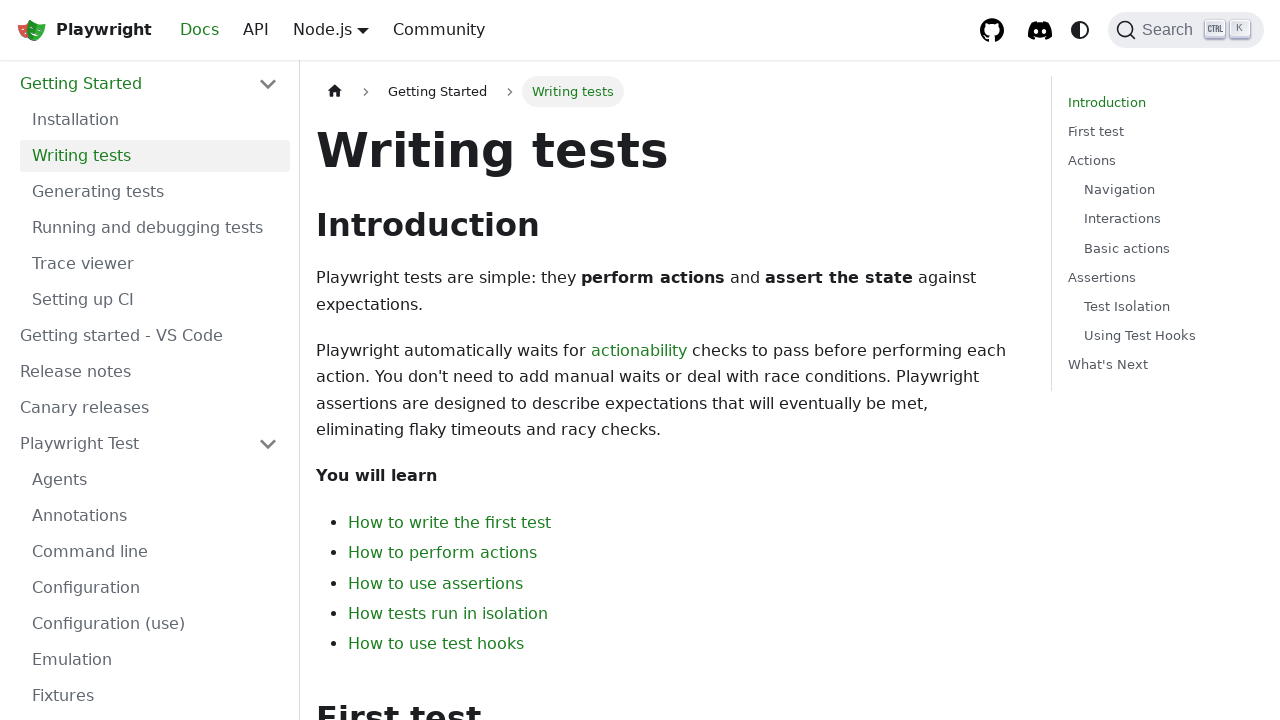

Retrieved all pages from context
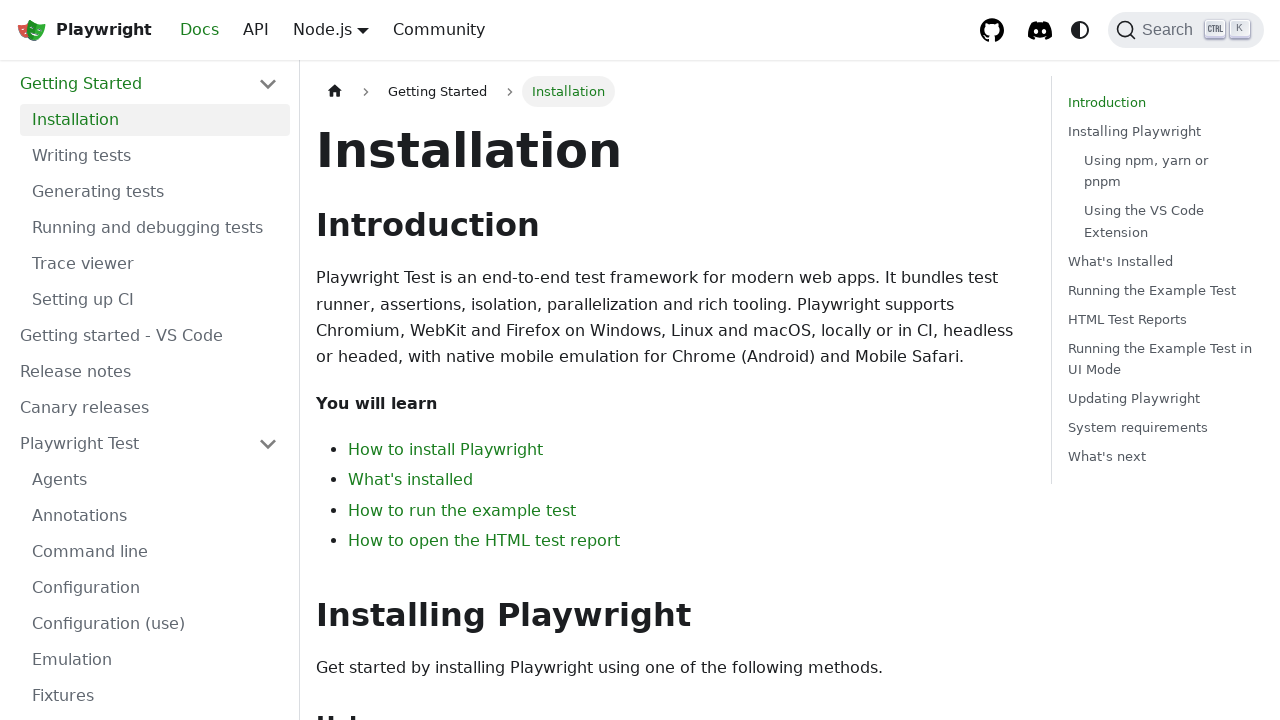

Verified that exactly 2 pages are open
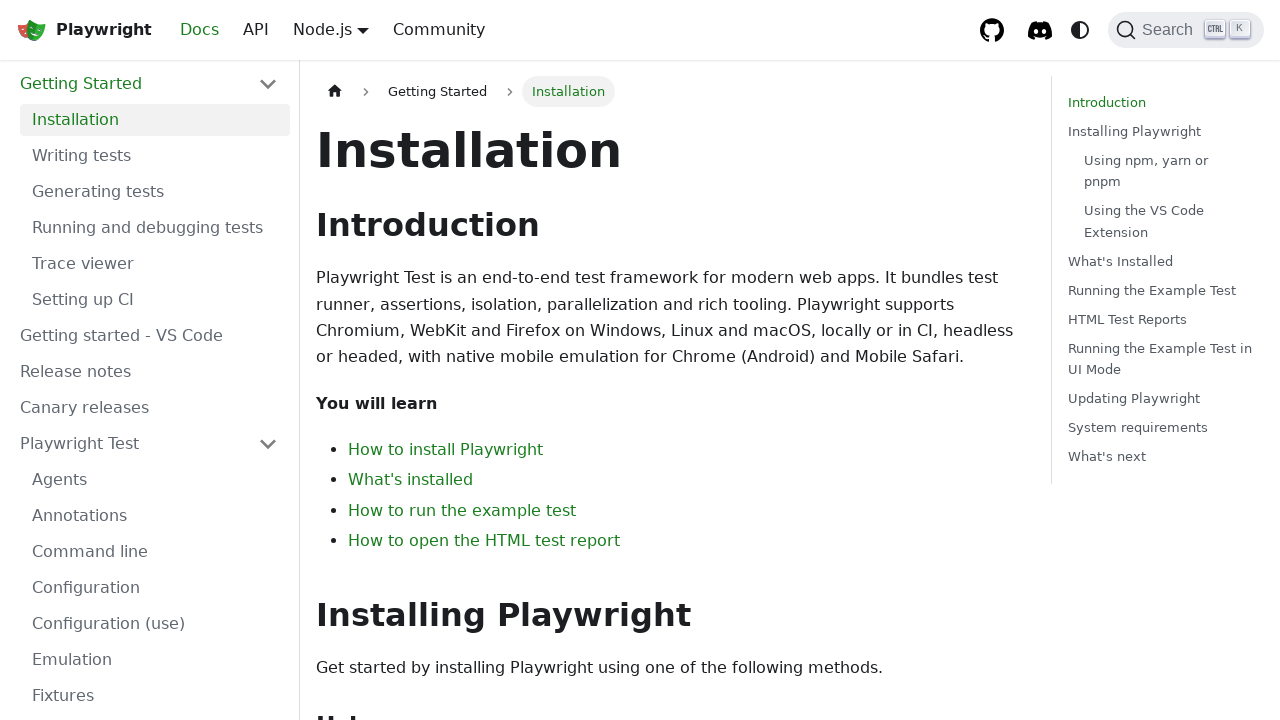

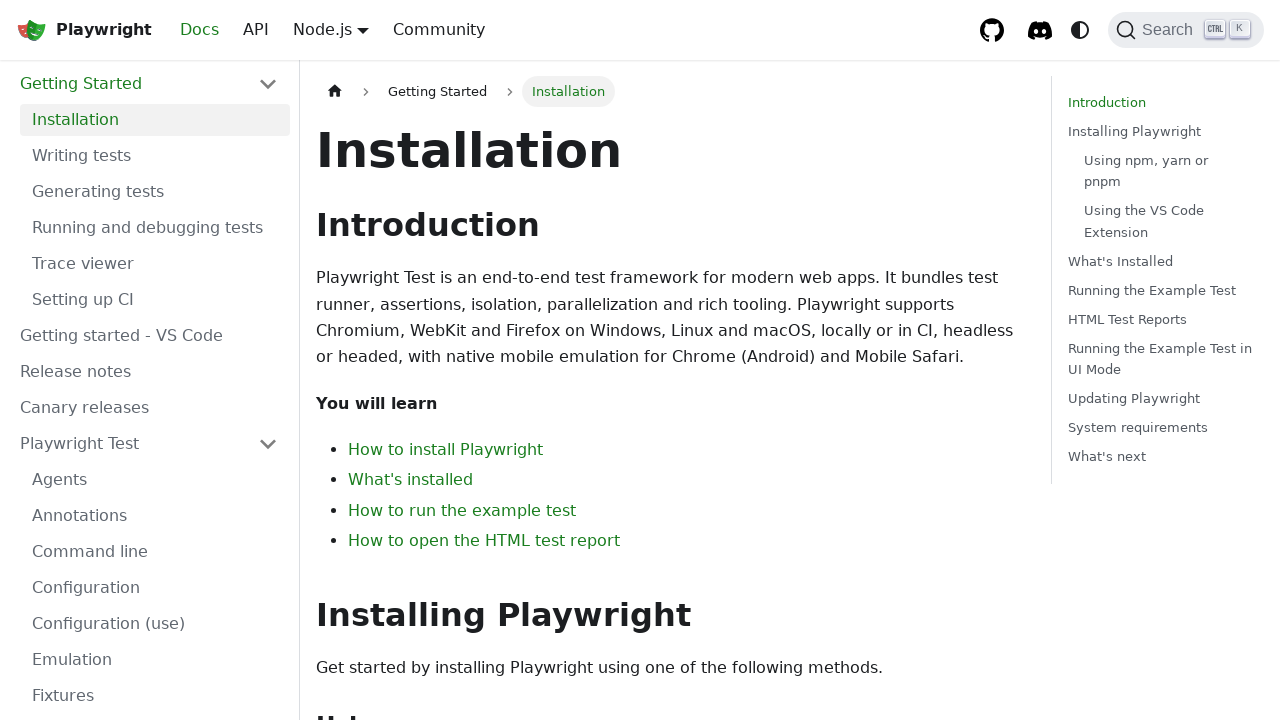